Tests product search functionality on ShopClues by searching for Samsung mobiles and clicking on a specific product from the results

Starting URL: https://www.shopclues.com/wholesale.html

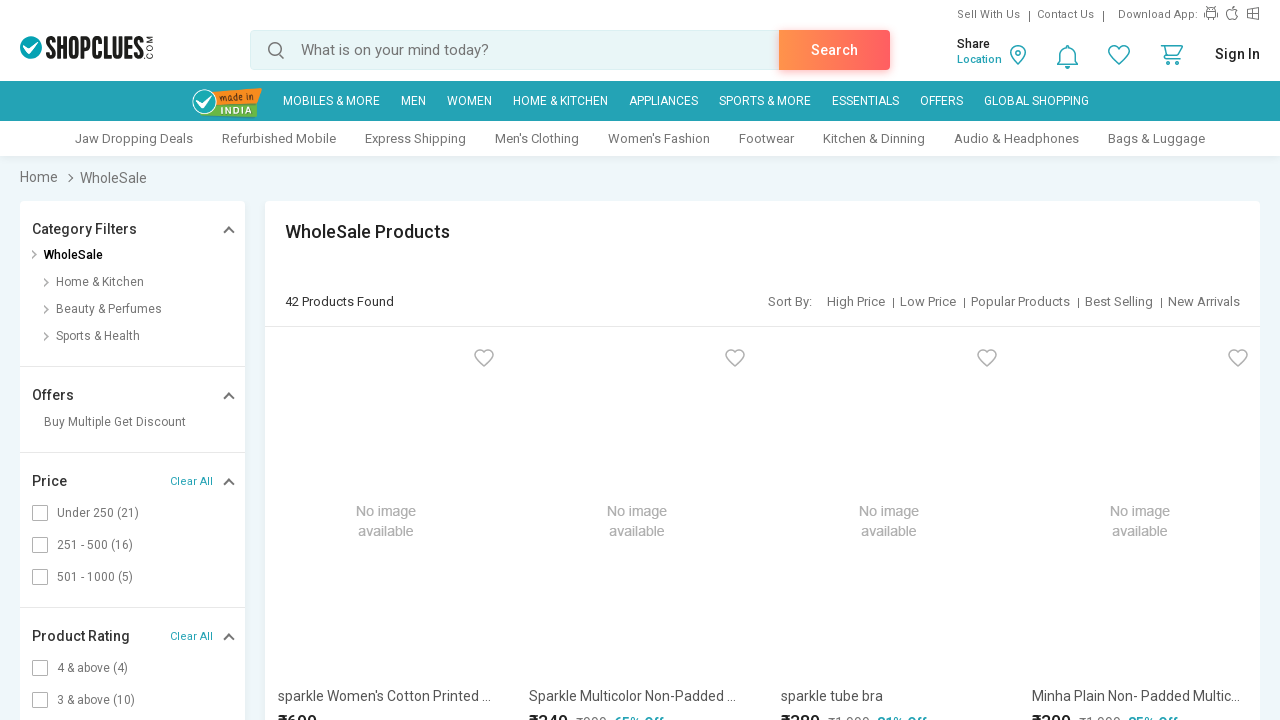

Filled search box with 'samsung mobiles' on input#autocomplete
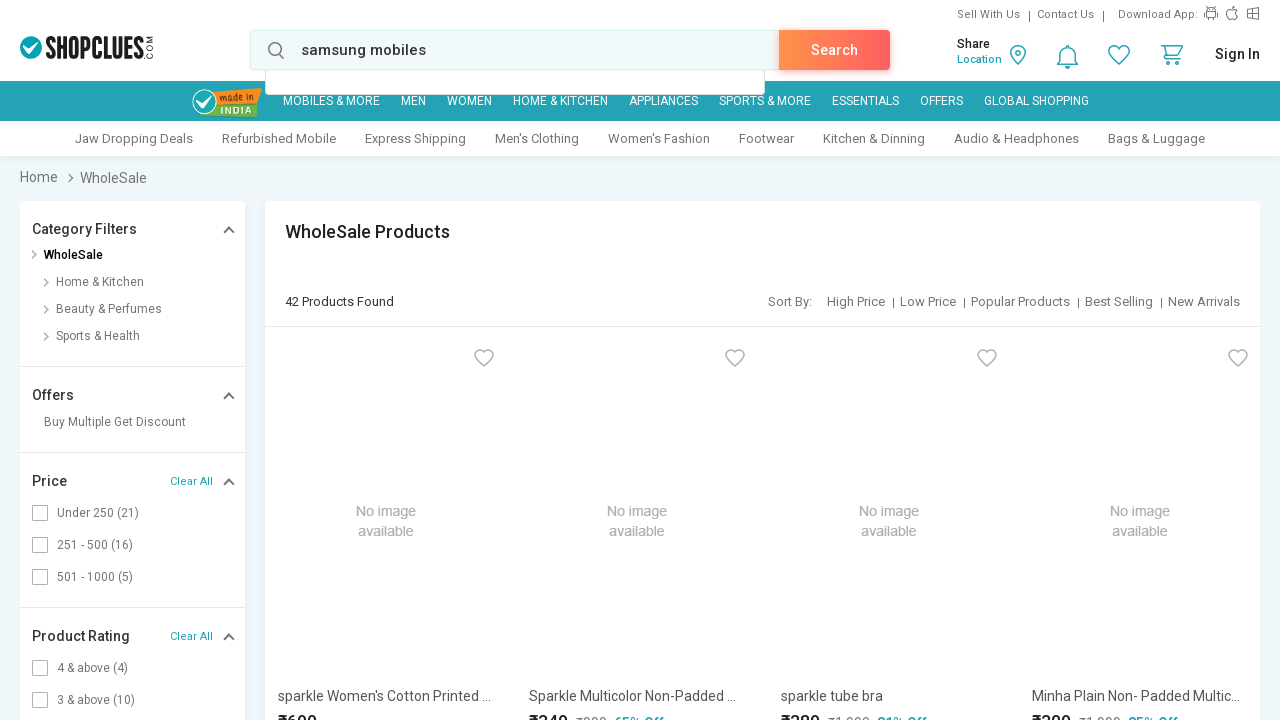

Clicked search button to search for products at (834, 50) on a[onclick='searchTrigger()']
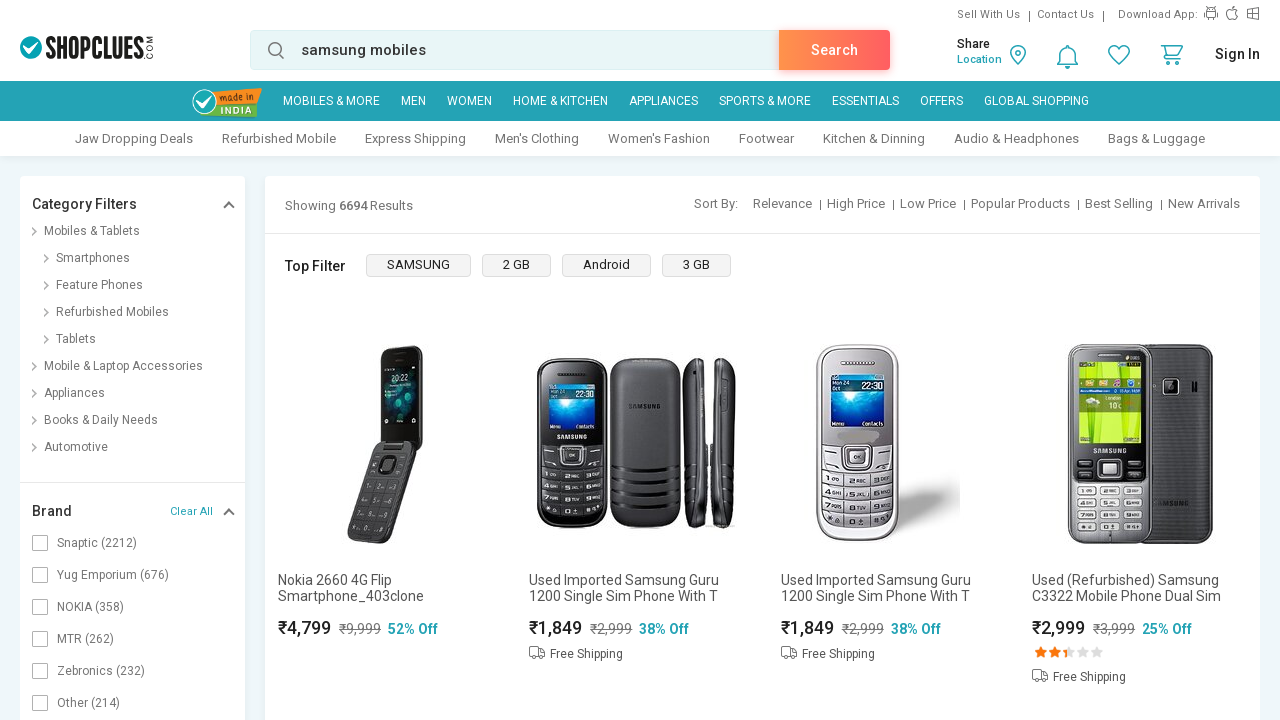

Search results loaded successfully
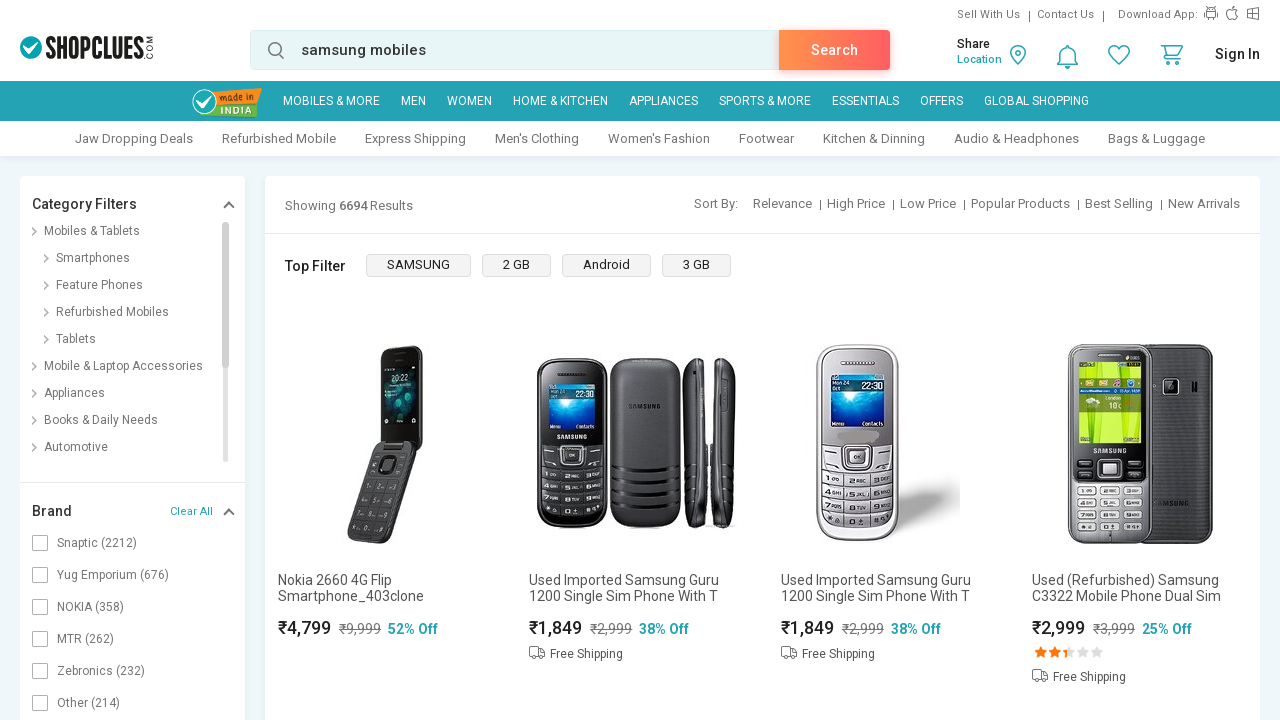

Clicked on Samsung Galaxy product from search results at (385, 701) on h2:has-text('SAMSUNG Galaxy')
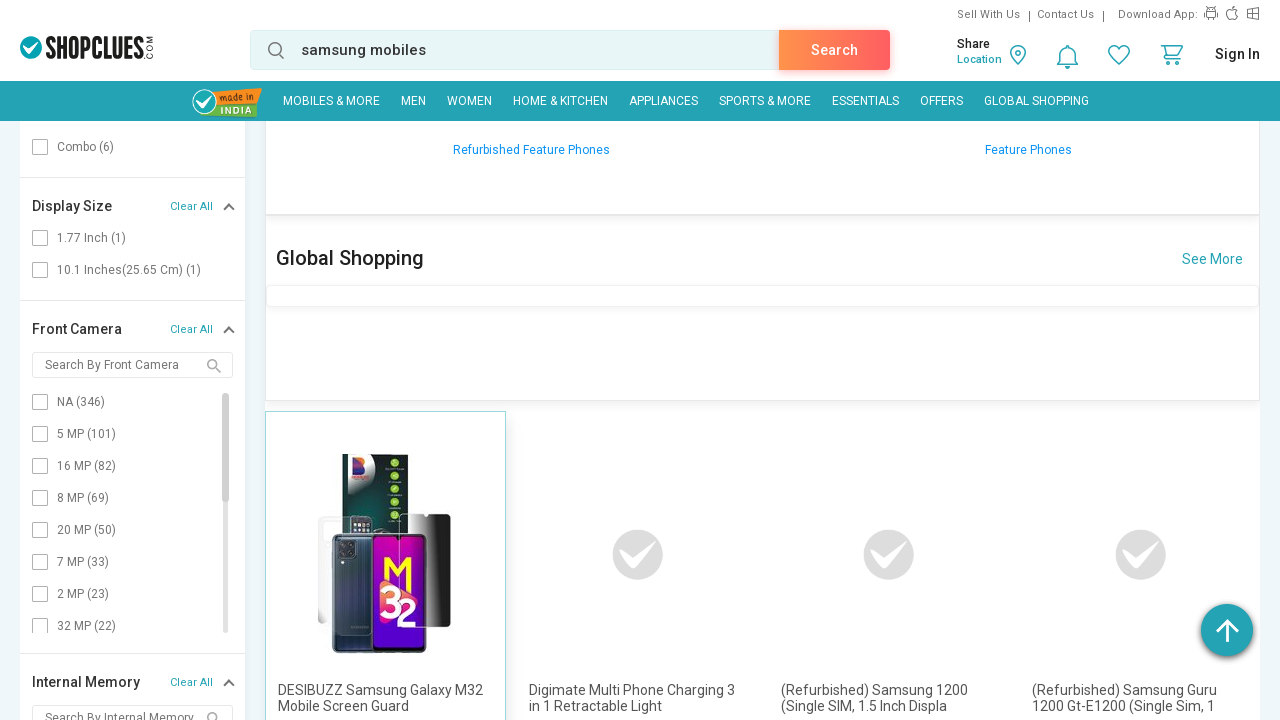

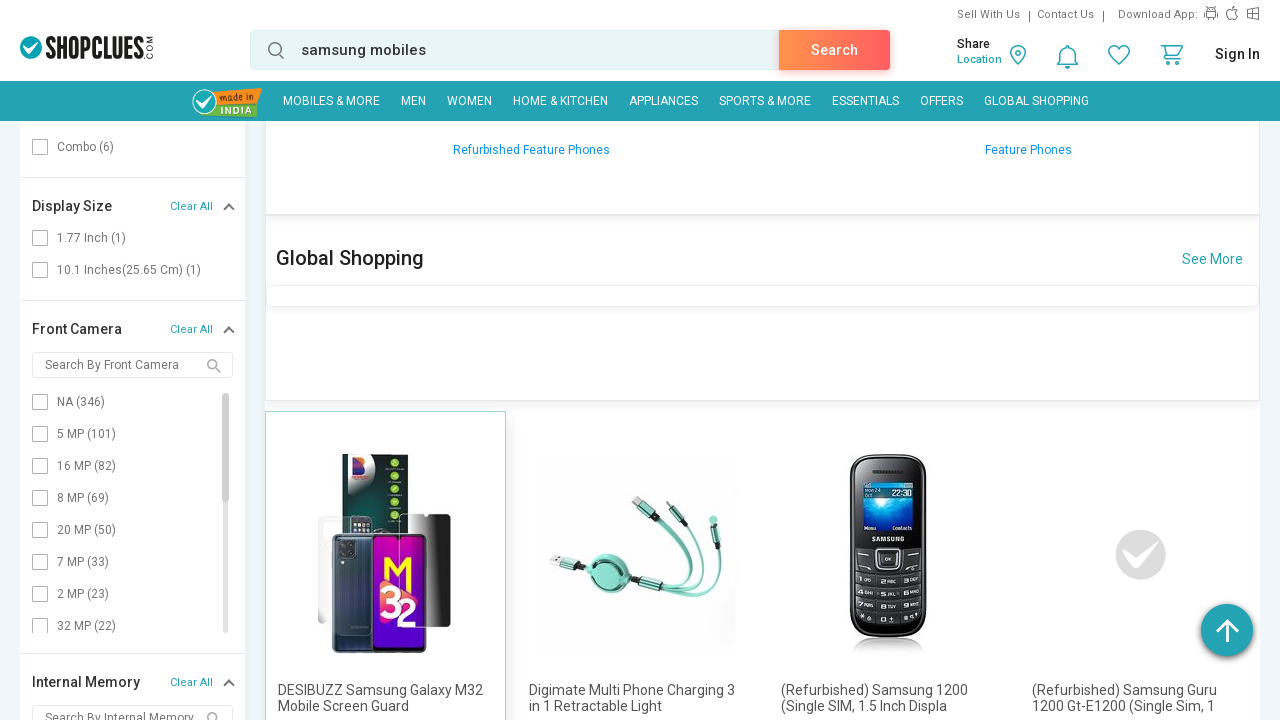